Tests file upload functionality by navigating to File Upload page, uploading an image file, and verifying the upload was successful

Starting URL: https://the-internet.herokuapp.com/

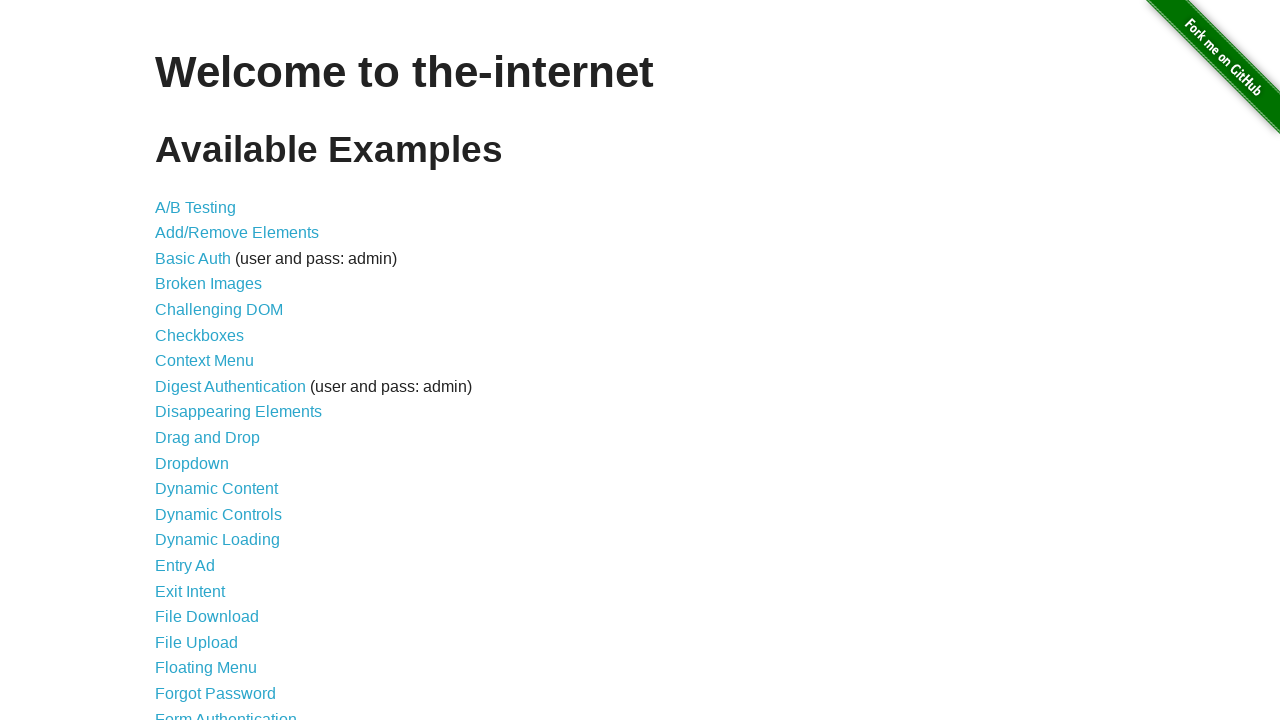

Clicked on File Upload link at (196, 642) on a[href='/upload']
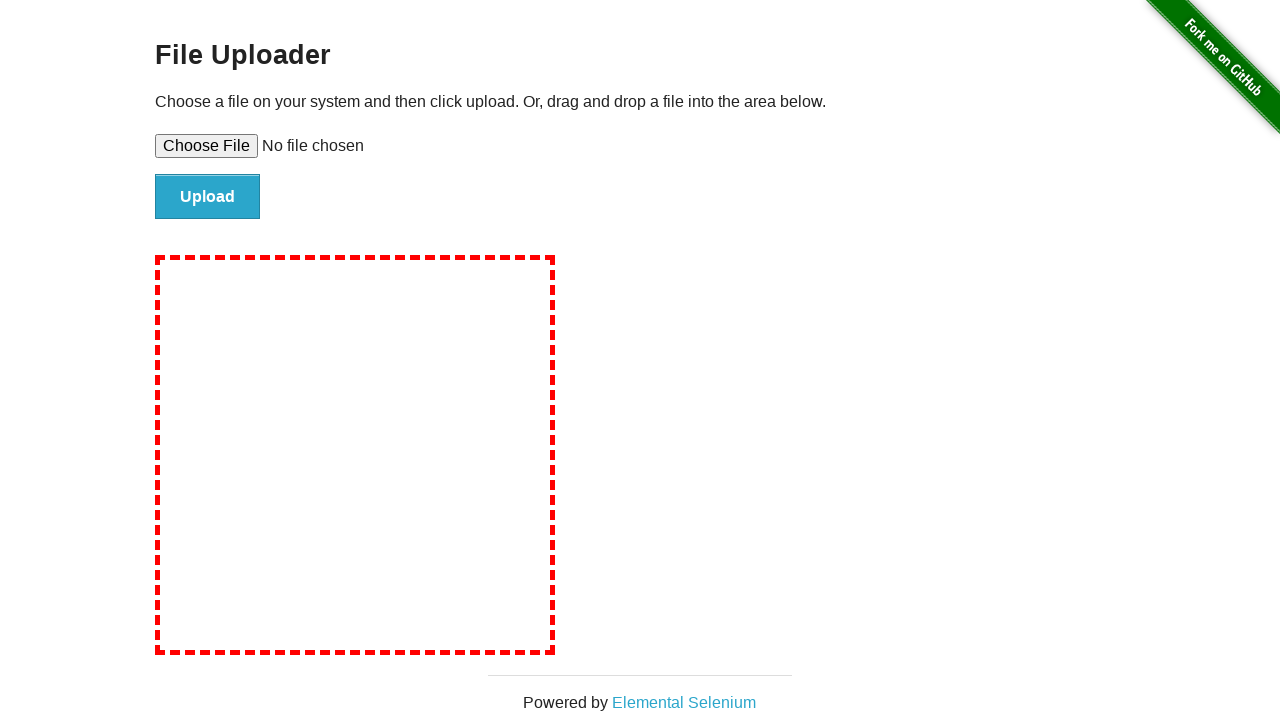

File Upload page loaded and file input element is visible
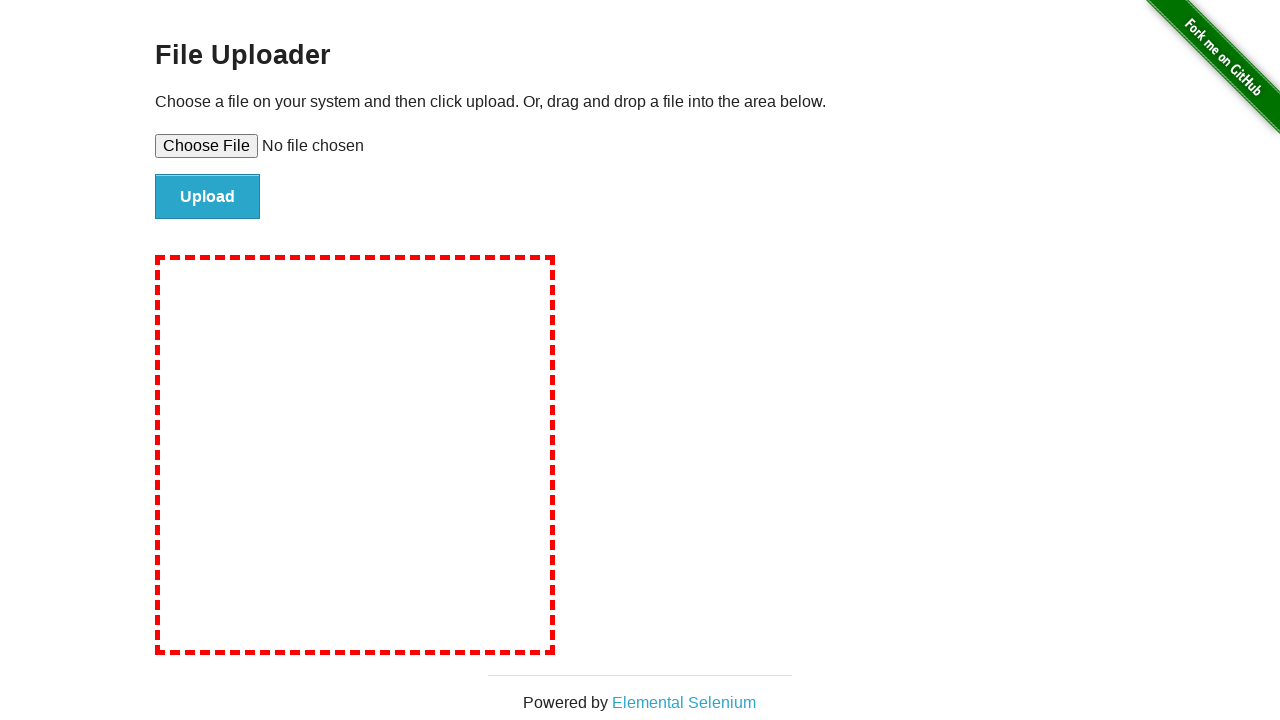

Created temporary test image file (test_image.png)
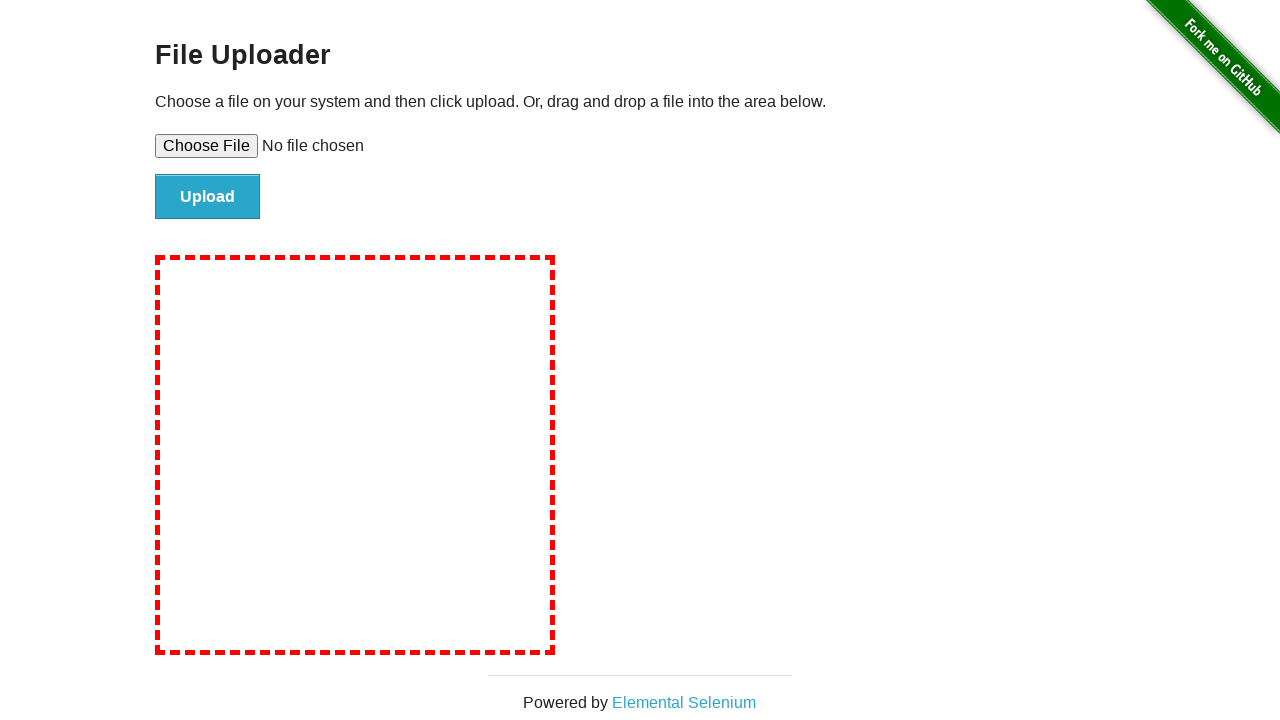

Selected test image file for upload
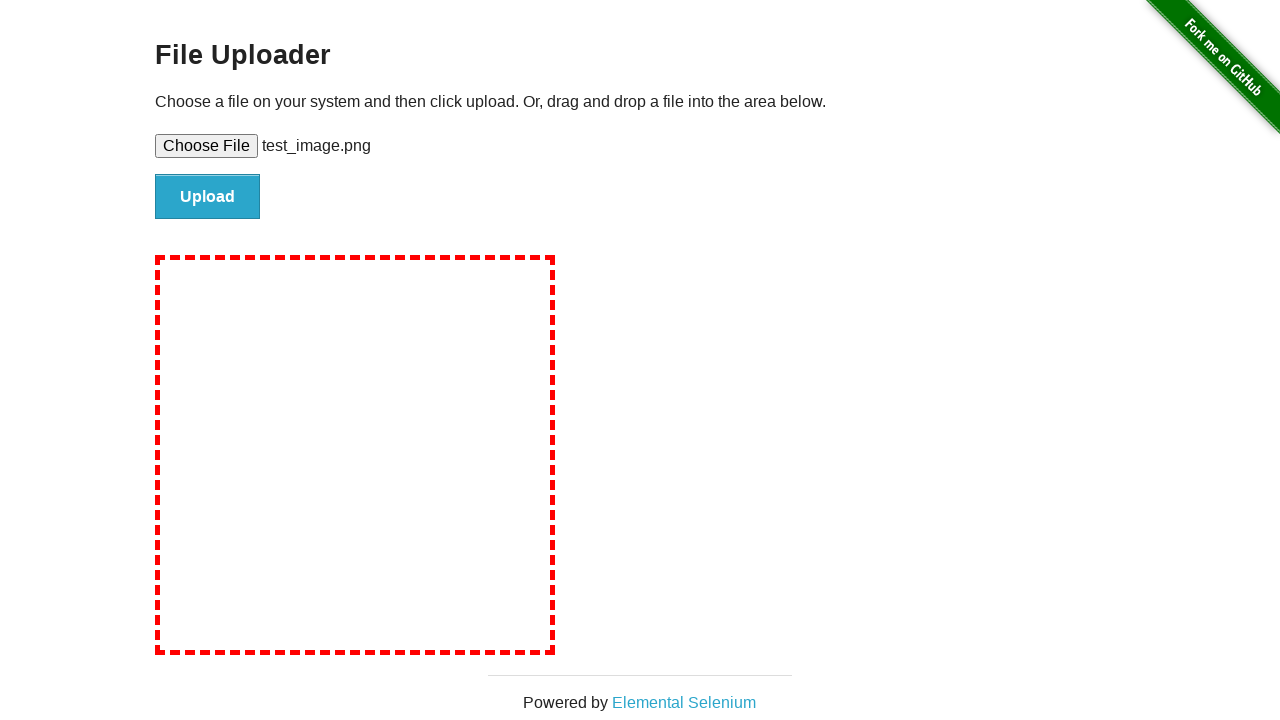

Clicked upload button to submit the file at (208, 197) on #file-submit
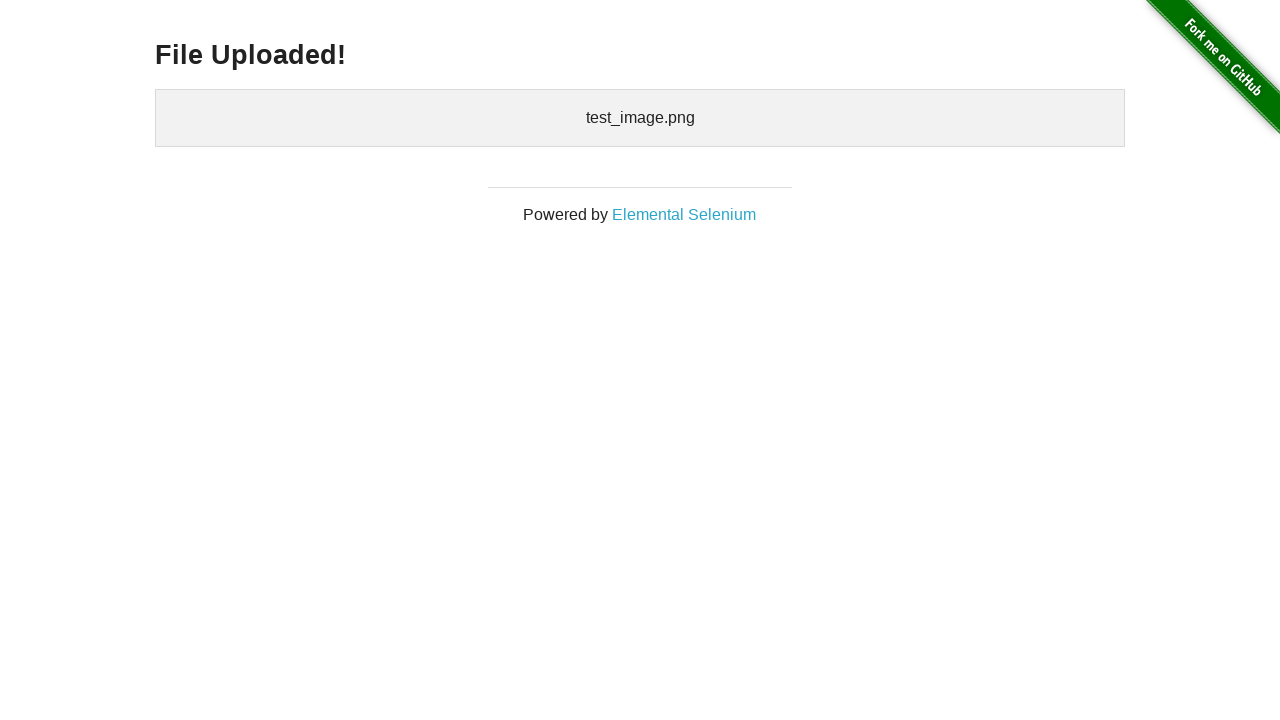

Upload confirmation page loaded with uploaded files section
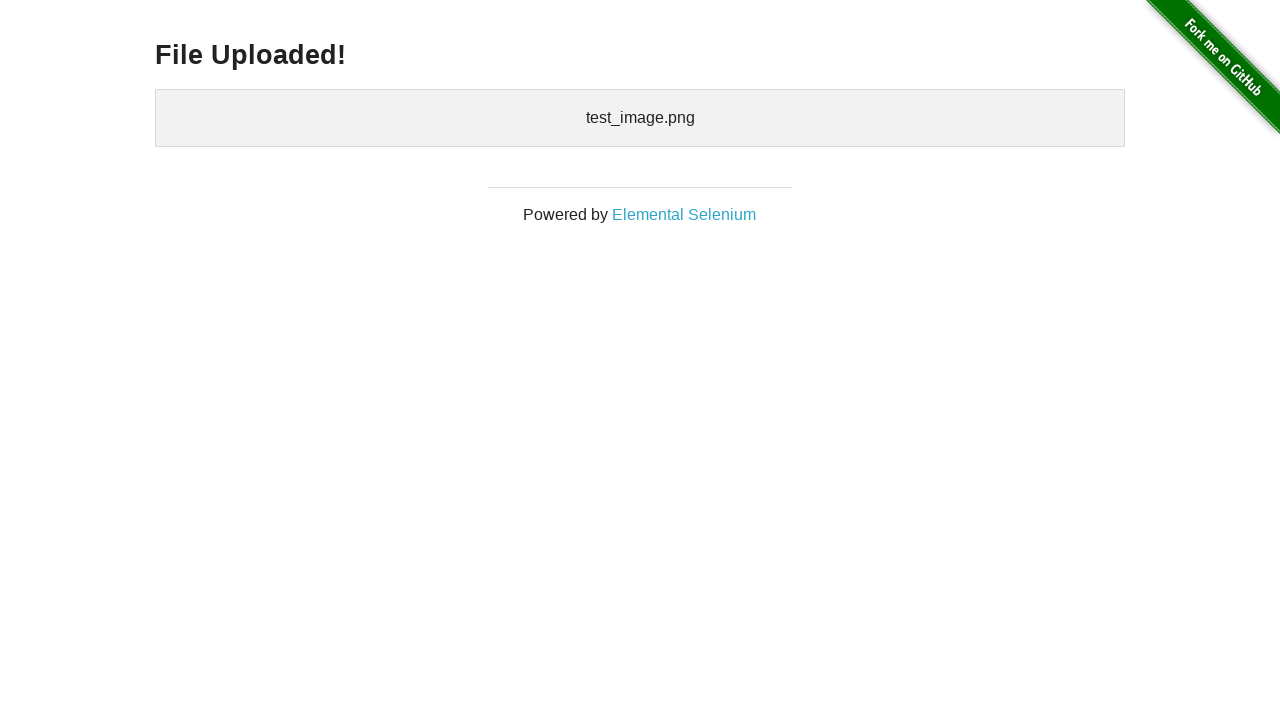

Retrieved uploaded files text content
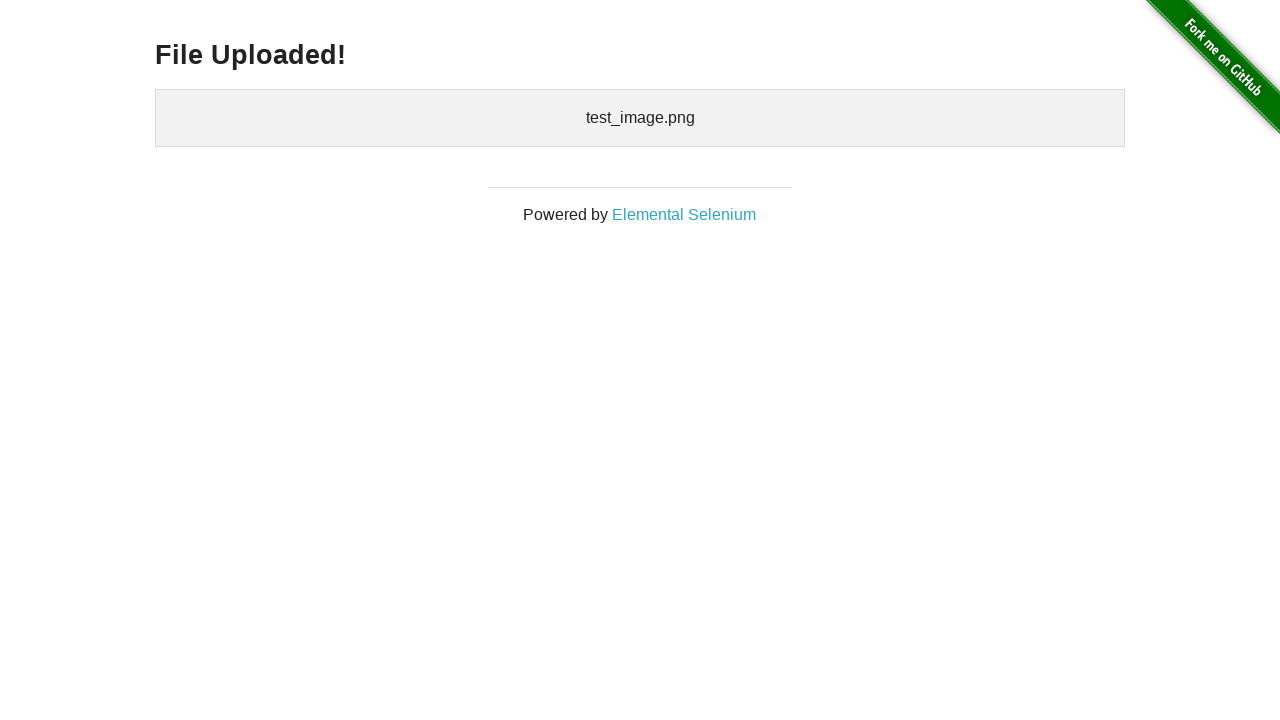

Verified that test_image.png appears in uploaded files list - file upload successful
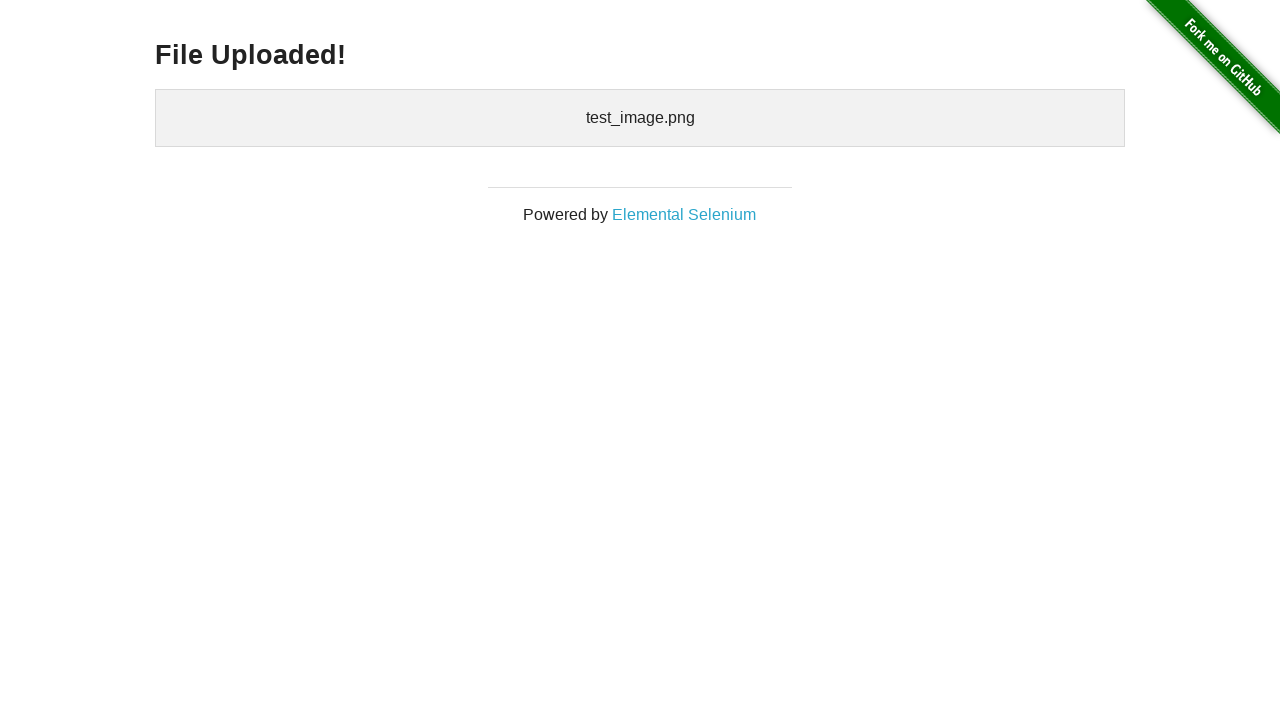

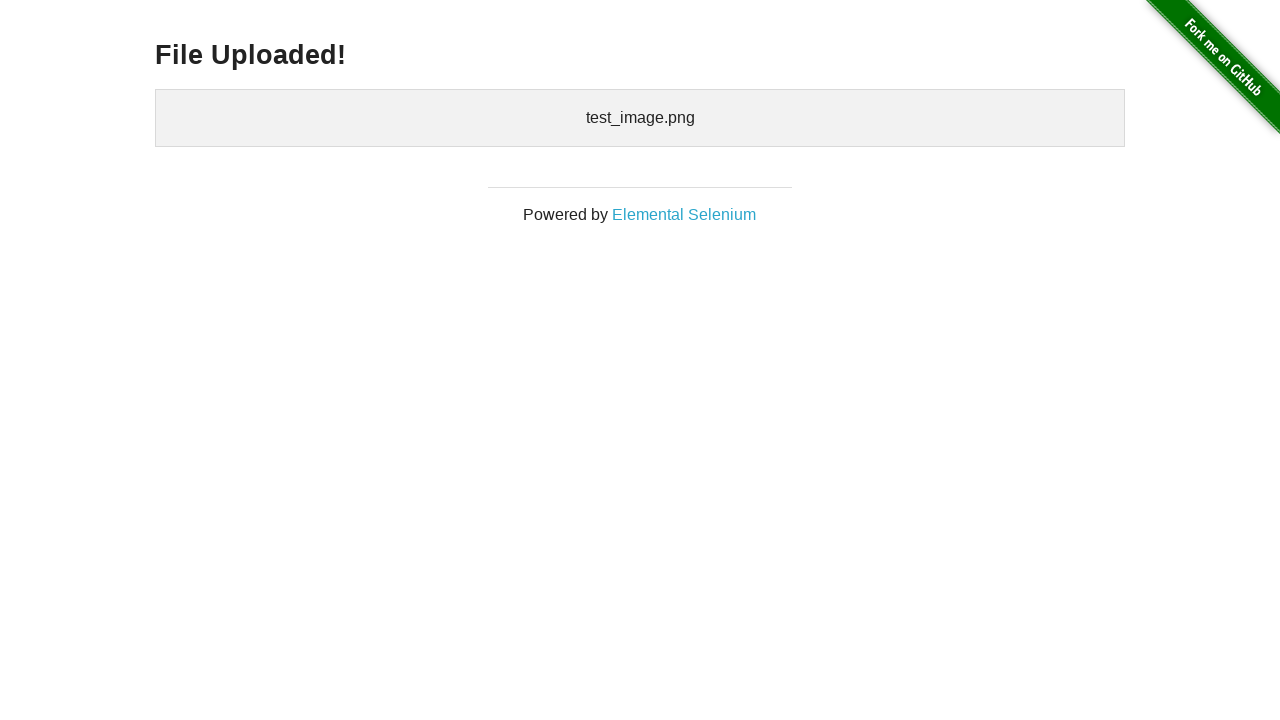